Creates a mapping of first names to usernames from the table and verifies the map contains 5 entries

Starting URL: http://automationbykrishna.com/index.html#

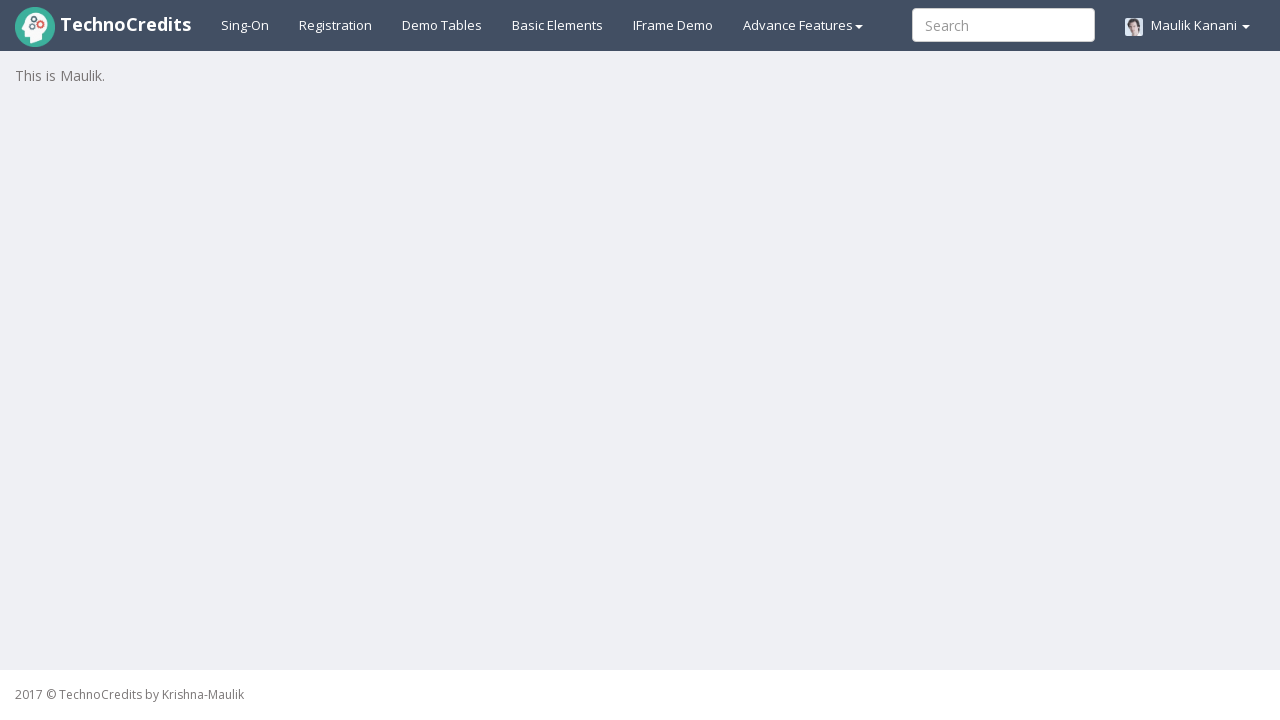

Clicked Demo Tables link to navigate to tables page at (442, 25) on xpath=//a[@id='demotable']
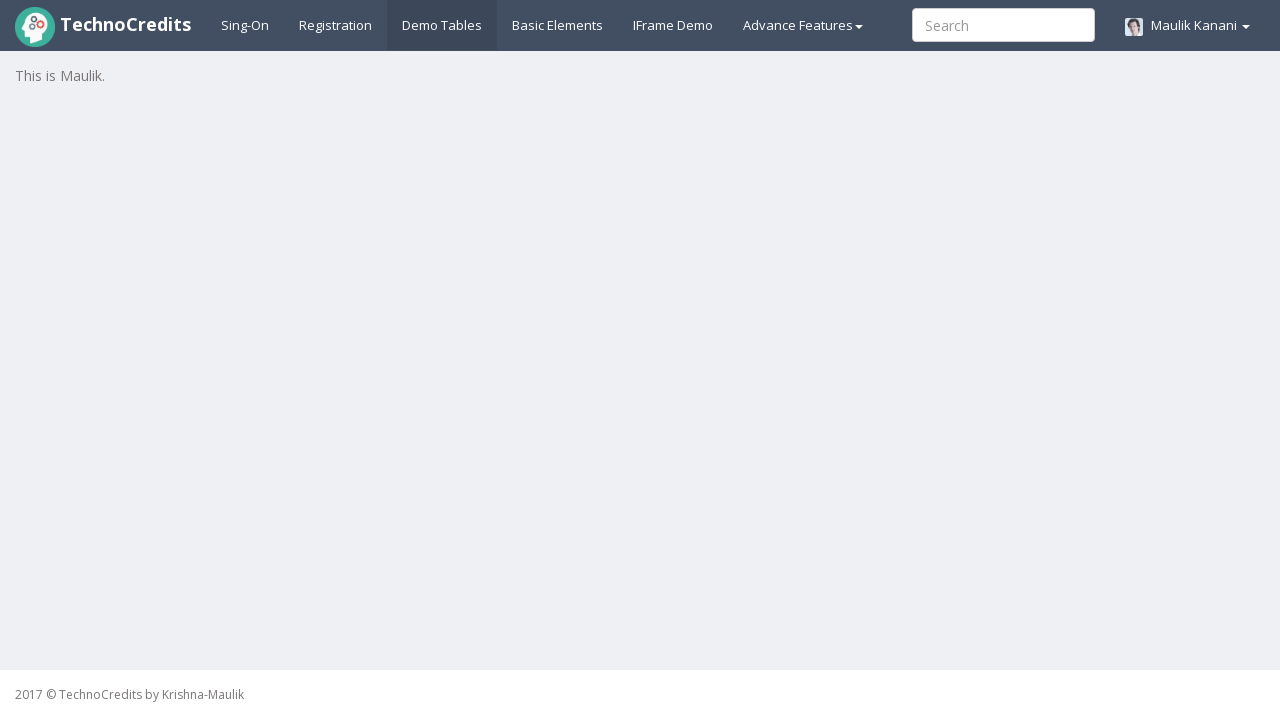

Table with id 'table1' loaded successfully
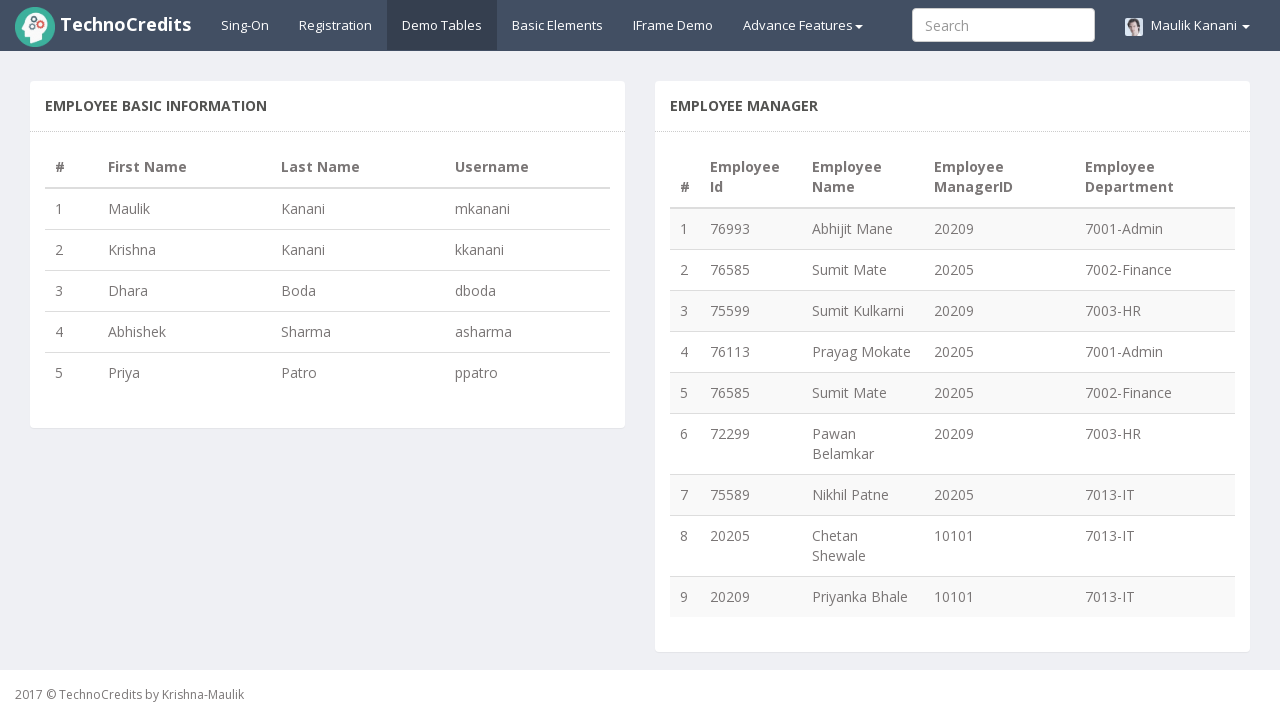

Retrieved table row count: 5 rows
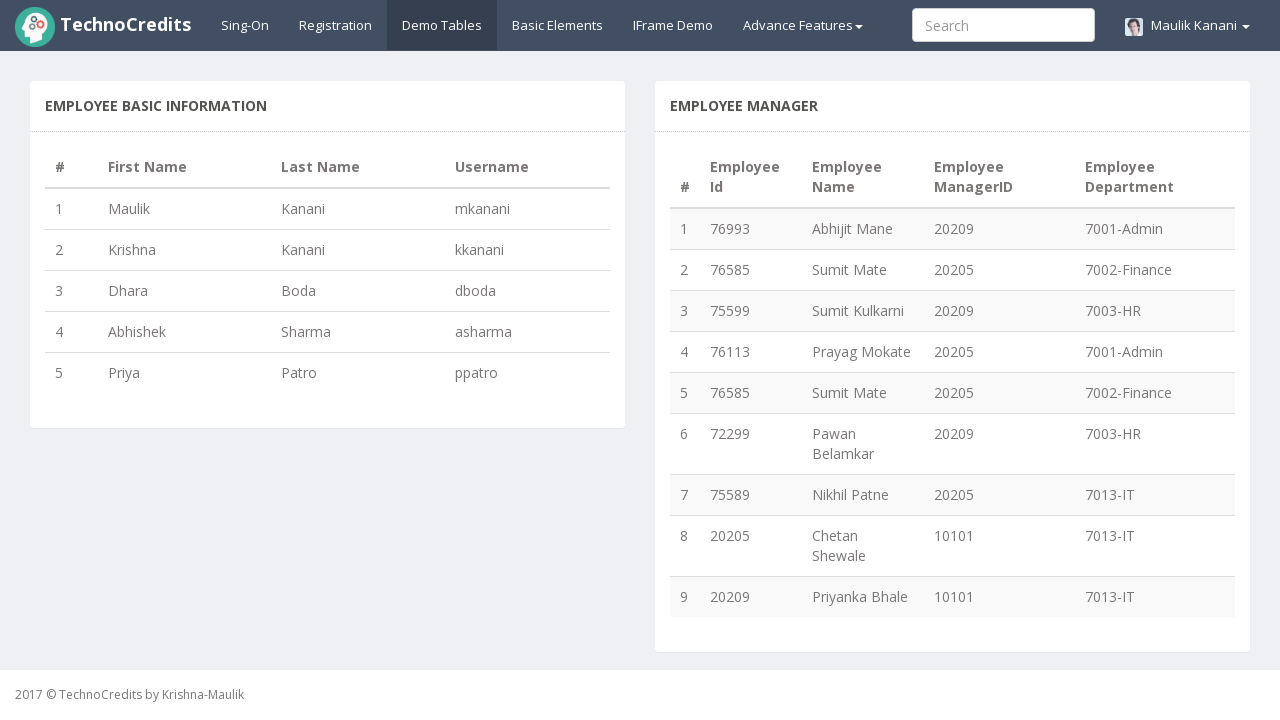

Extracted first name from row 1: 'Maulik'
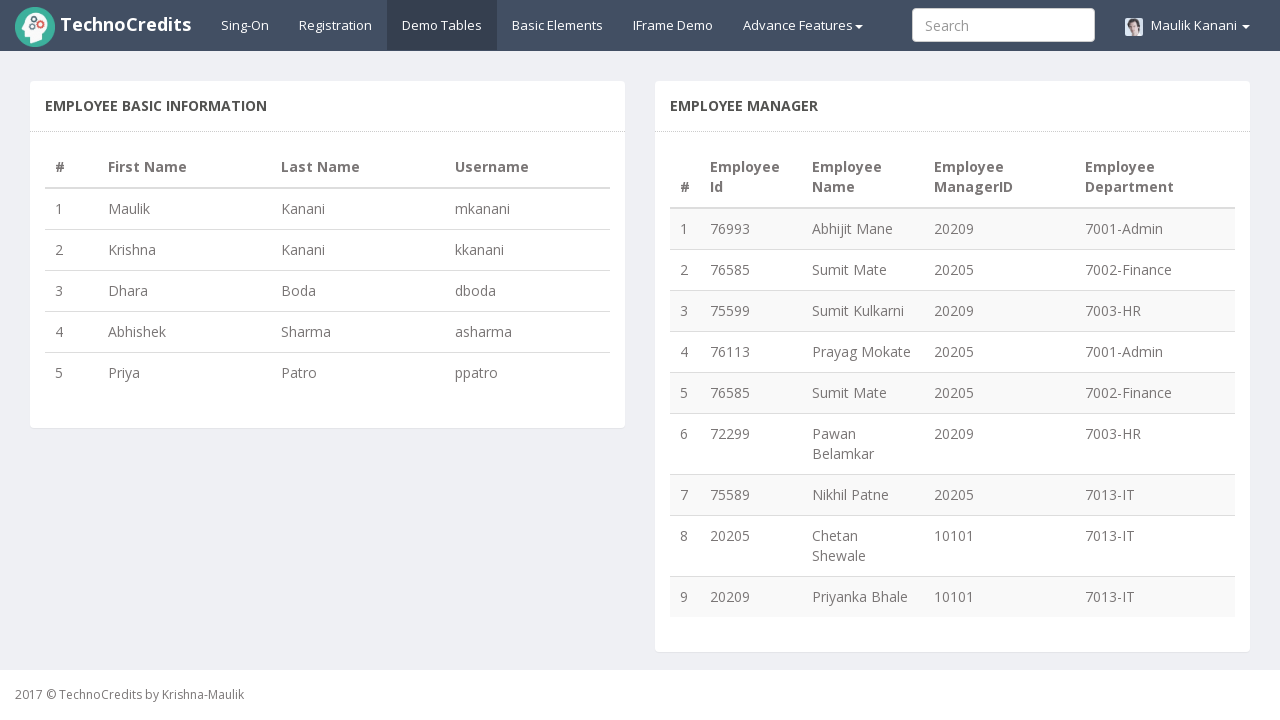

Extracted username from row 1: 'mkanani'
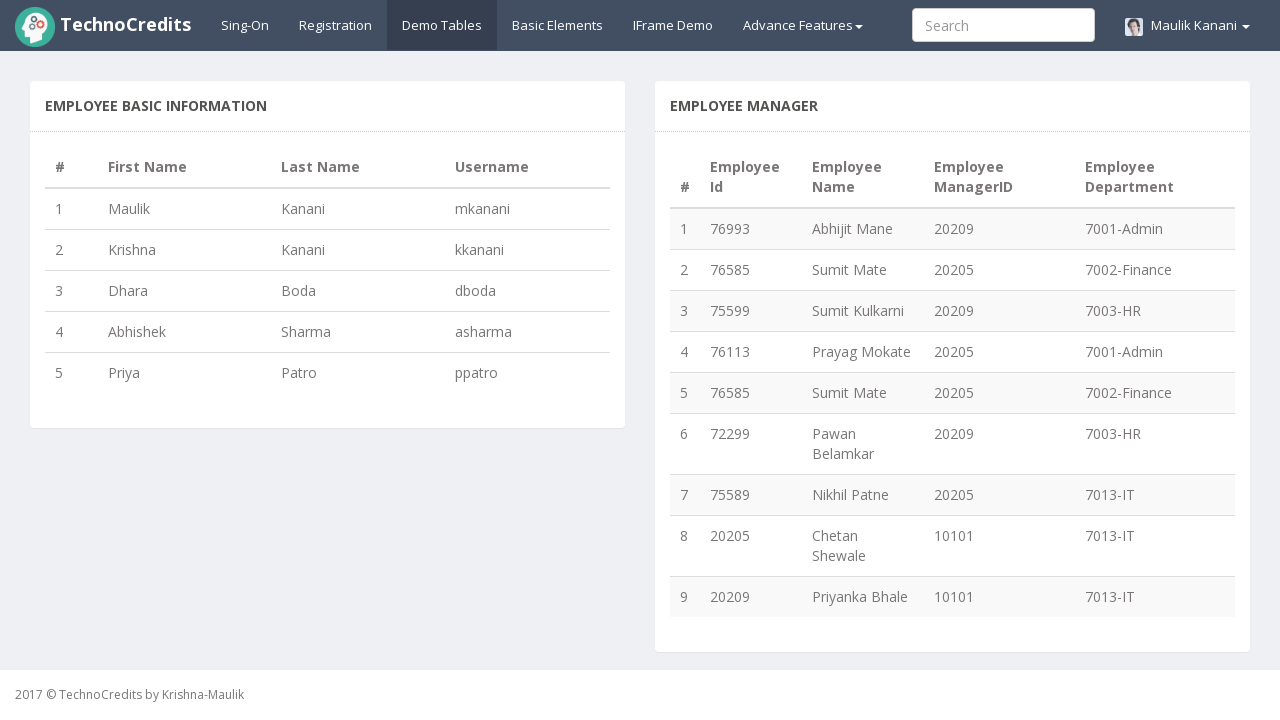

Added mapping: 'Maulik' -> 'mkanani' to the map
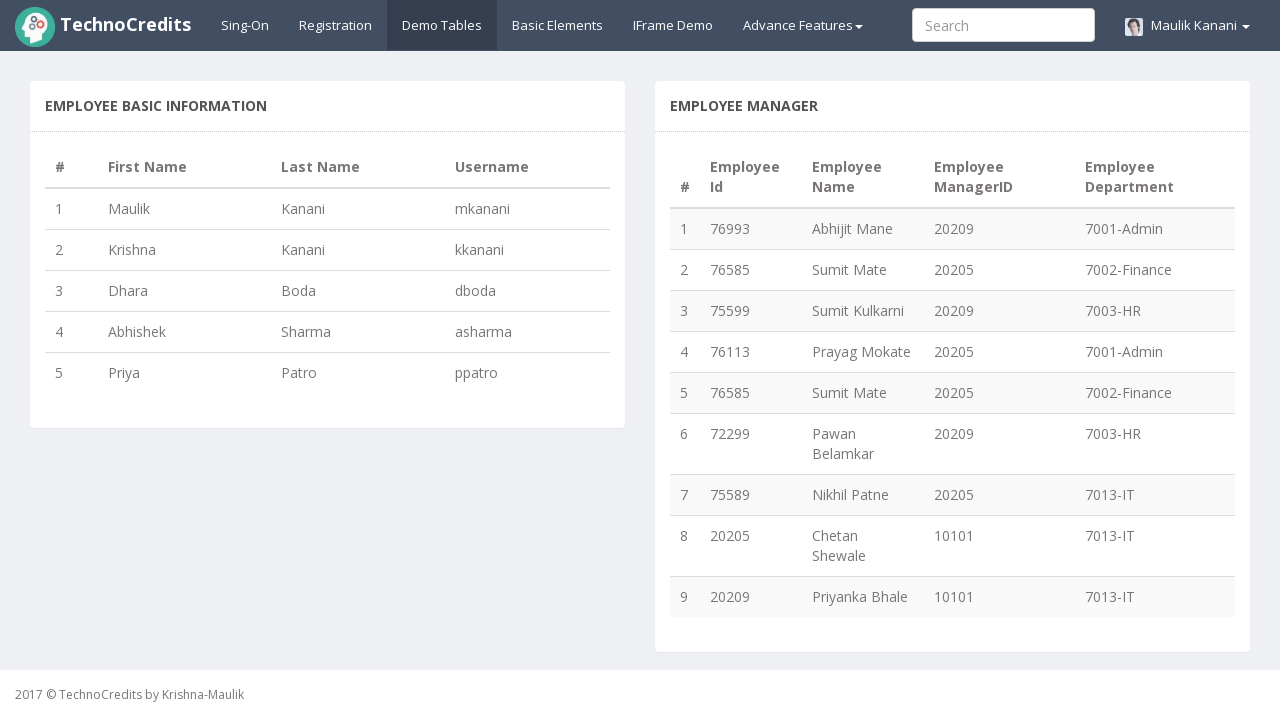

Extracted first name from row 2: 'Krishna'
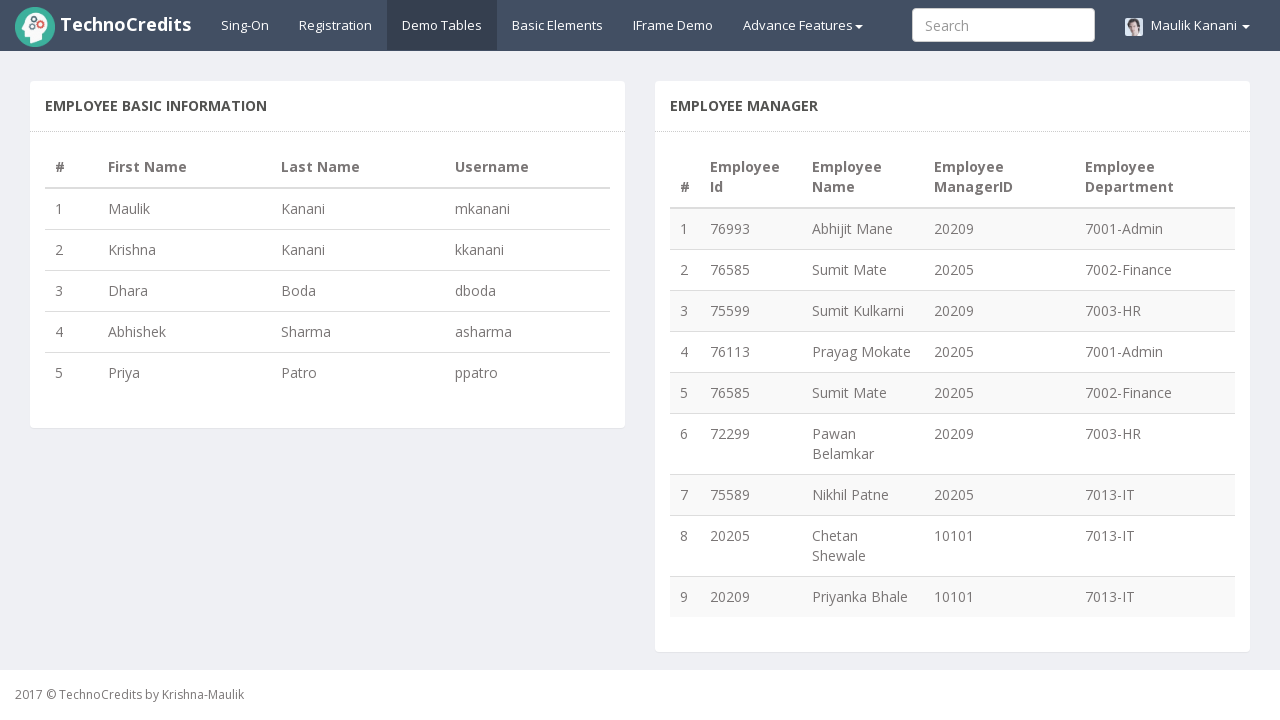

Extracted username from row 2: 'kkanani'
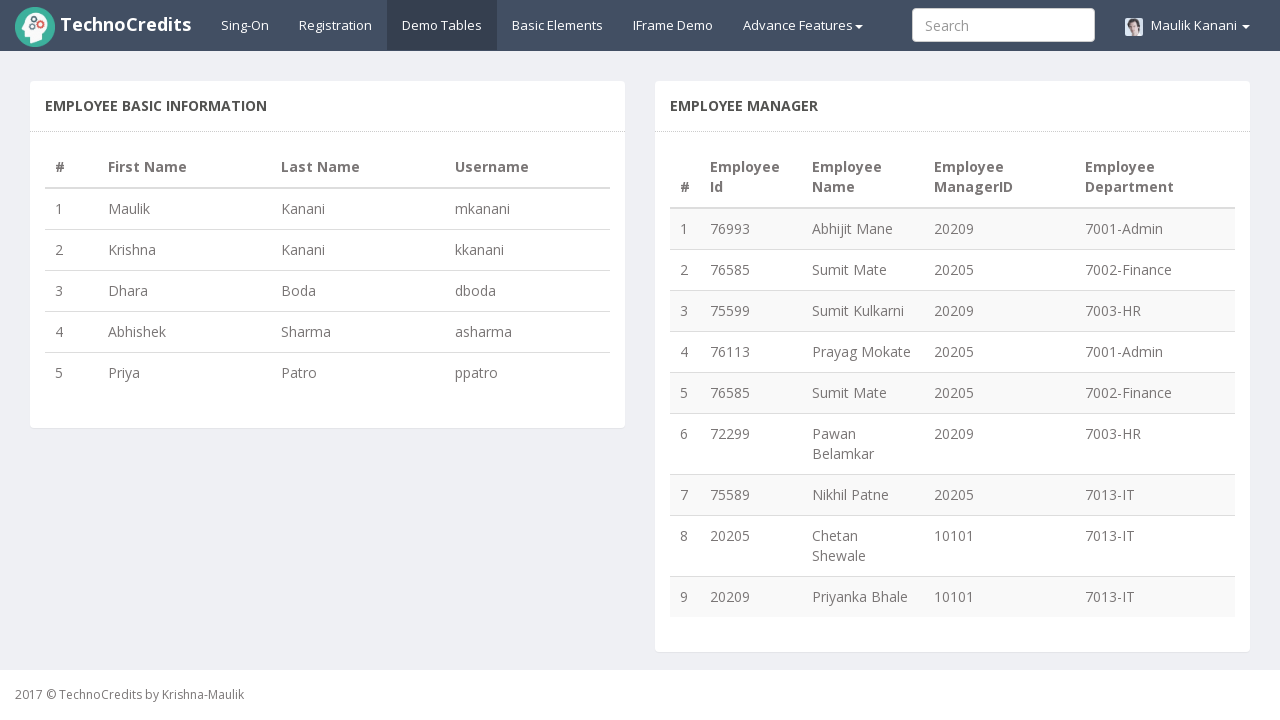

Added mapping: 'Krishna' -> 'kkanani' to the map
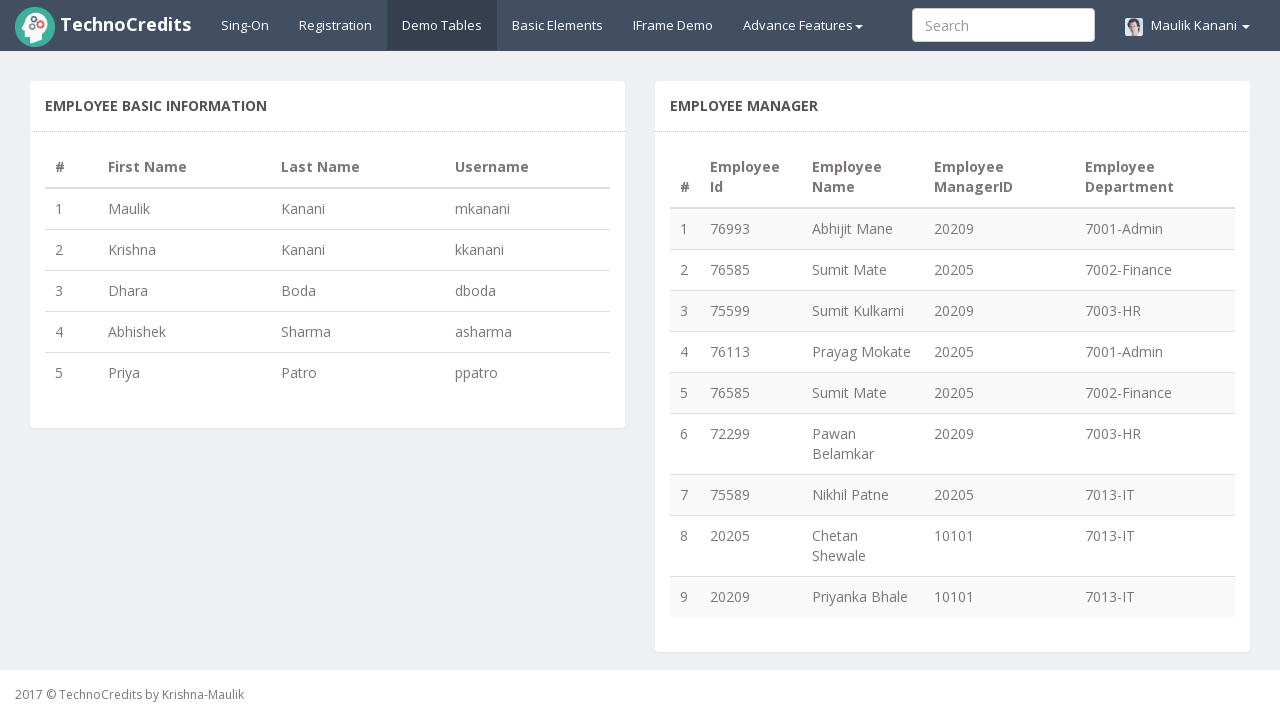

Extracted first name from row 3: 'Dhara'
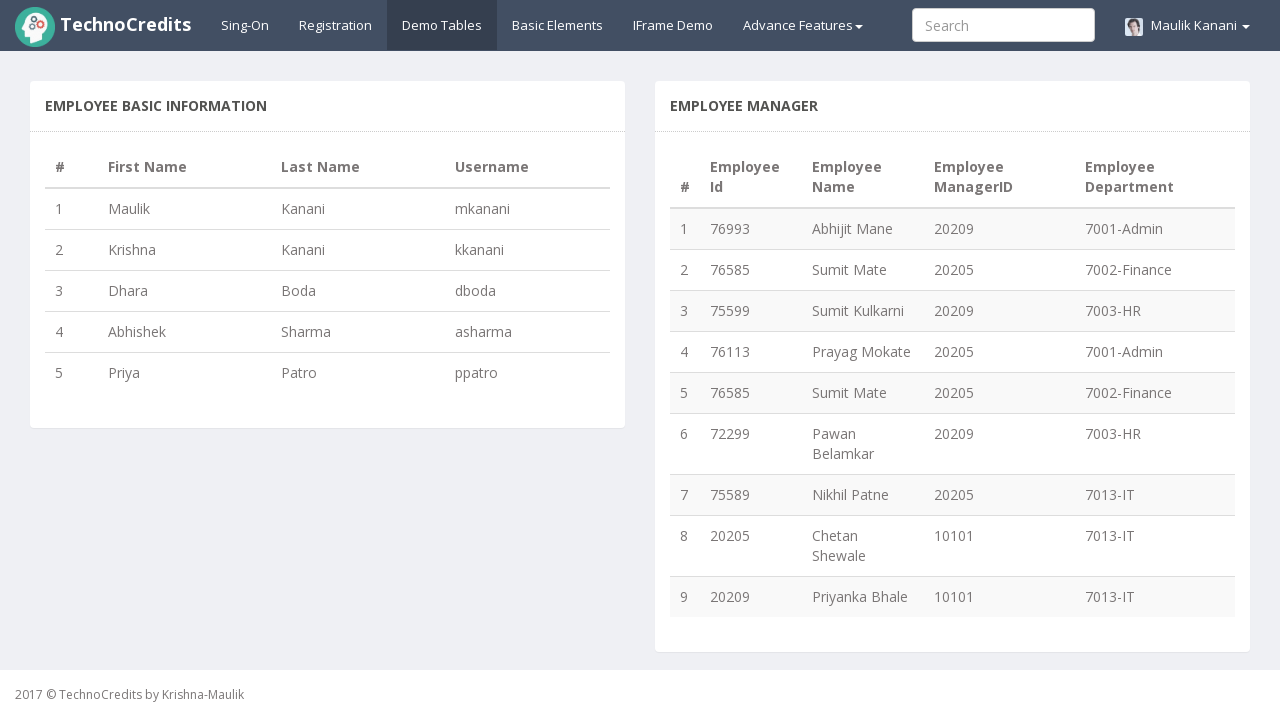

Extracted username from row 3: 'dboda'
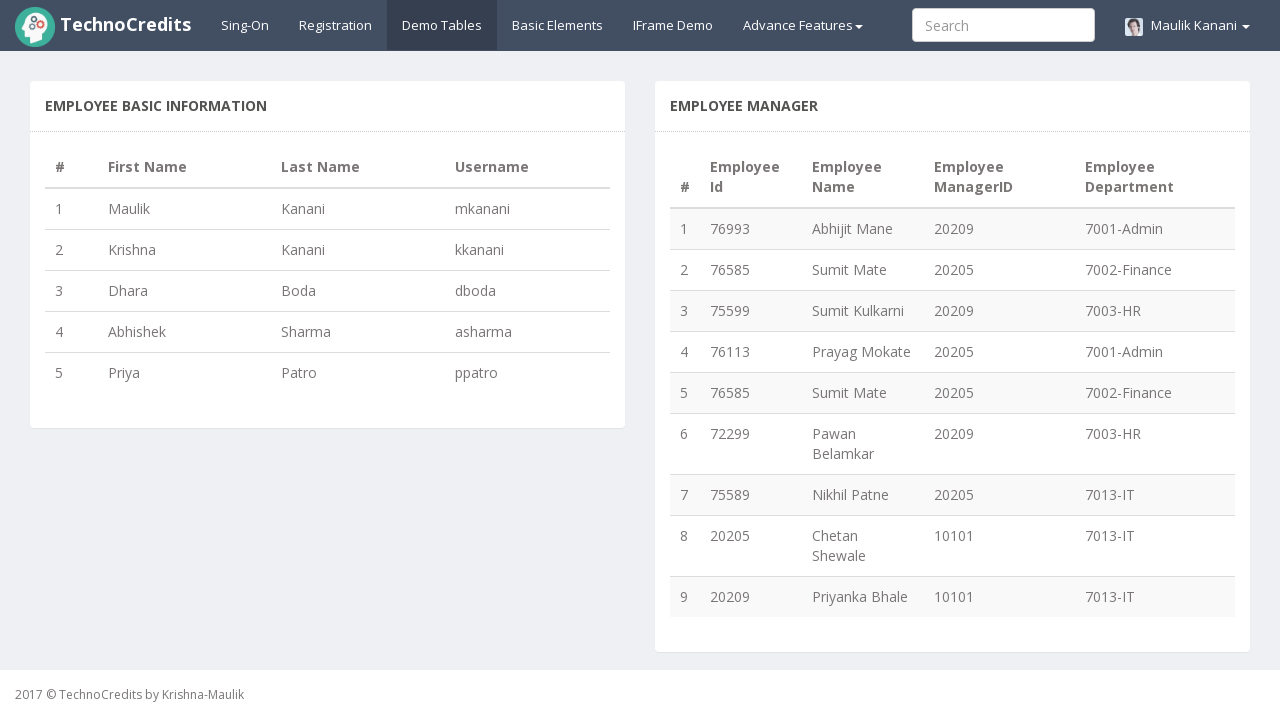

Added mapping: 'Dhara' -> 'dboda' to the map
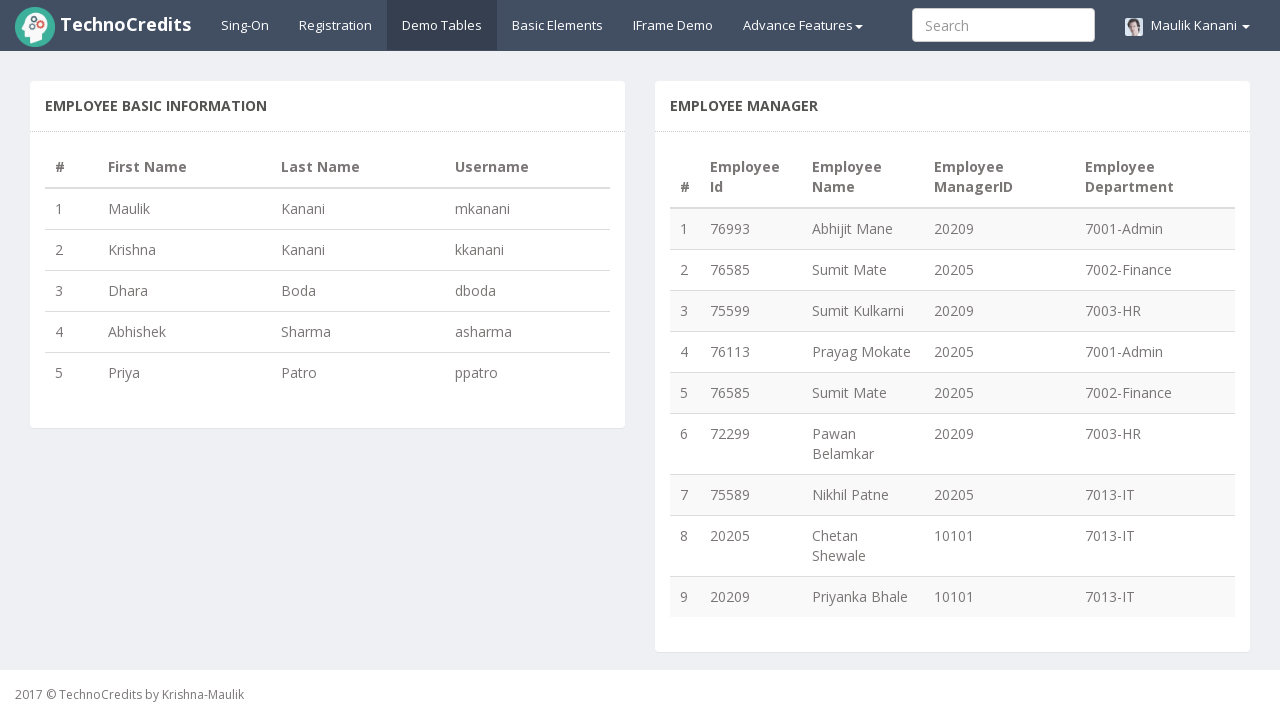

Extracted first name from row 4: 'Abhishek'
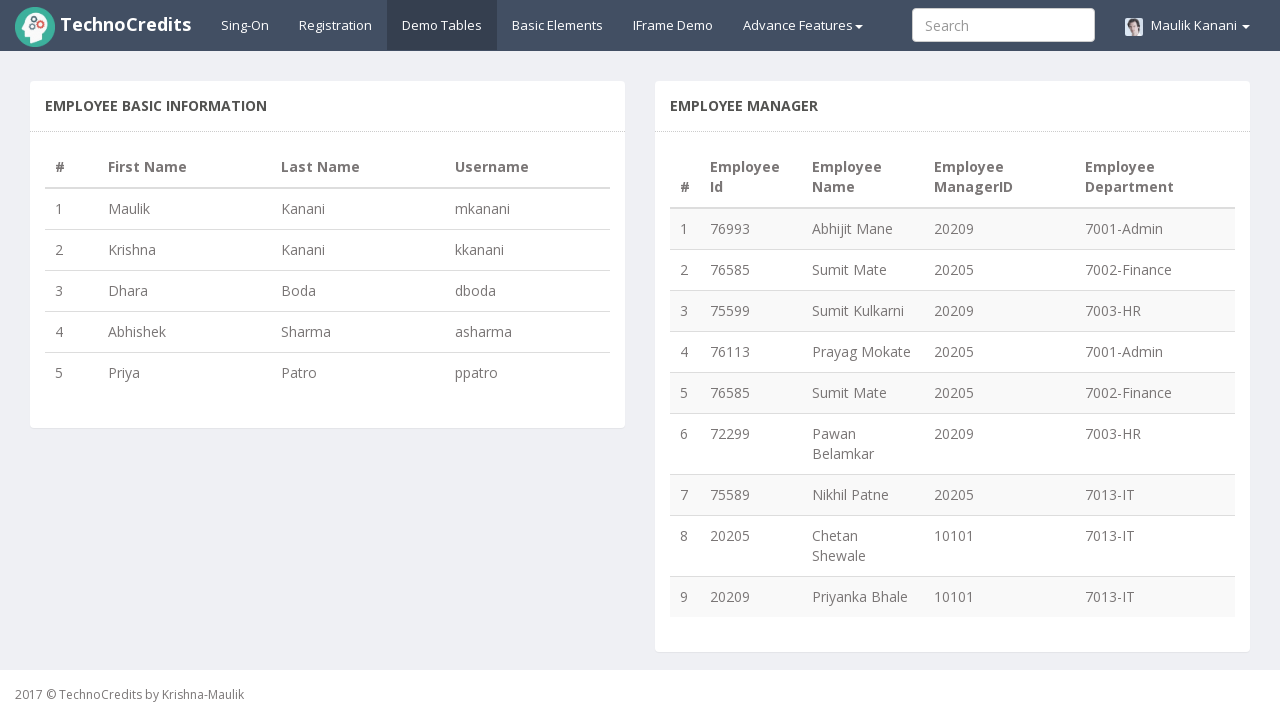

Extracted username from row 4: 'asharma'
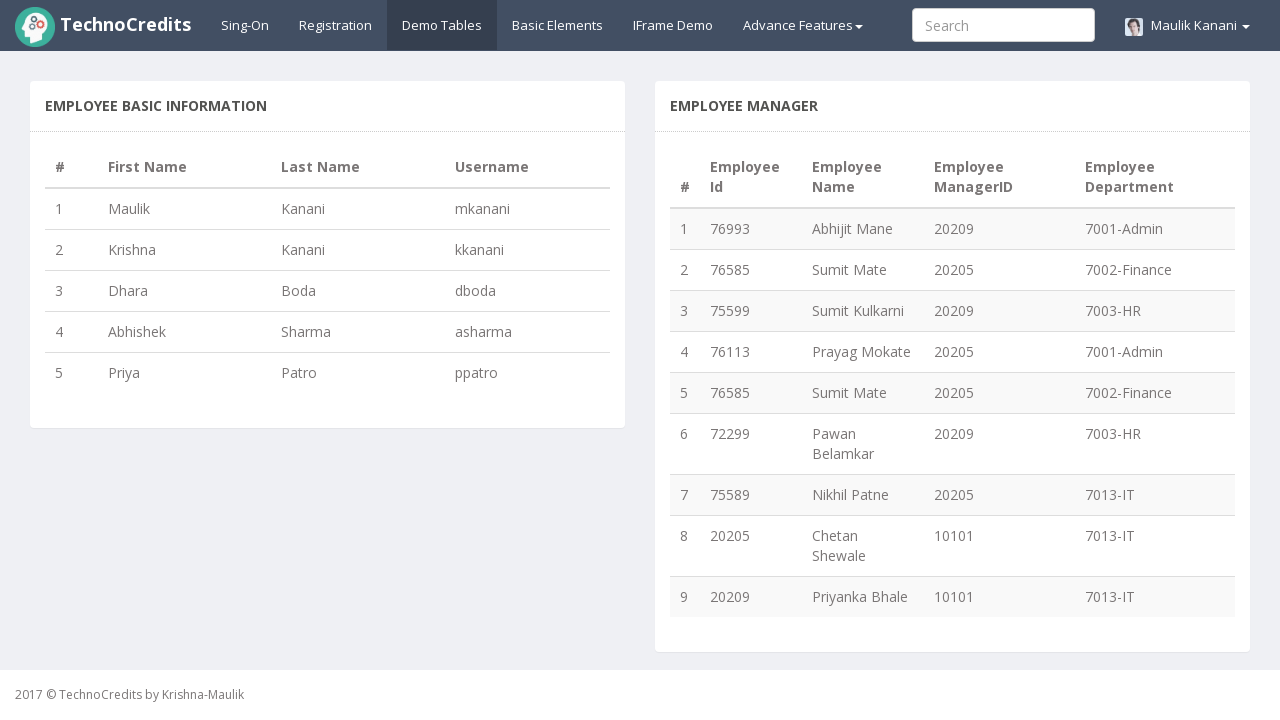

Added mapping: 'Abhishek' -> 'asharma' to the map
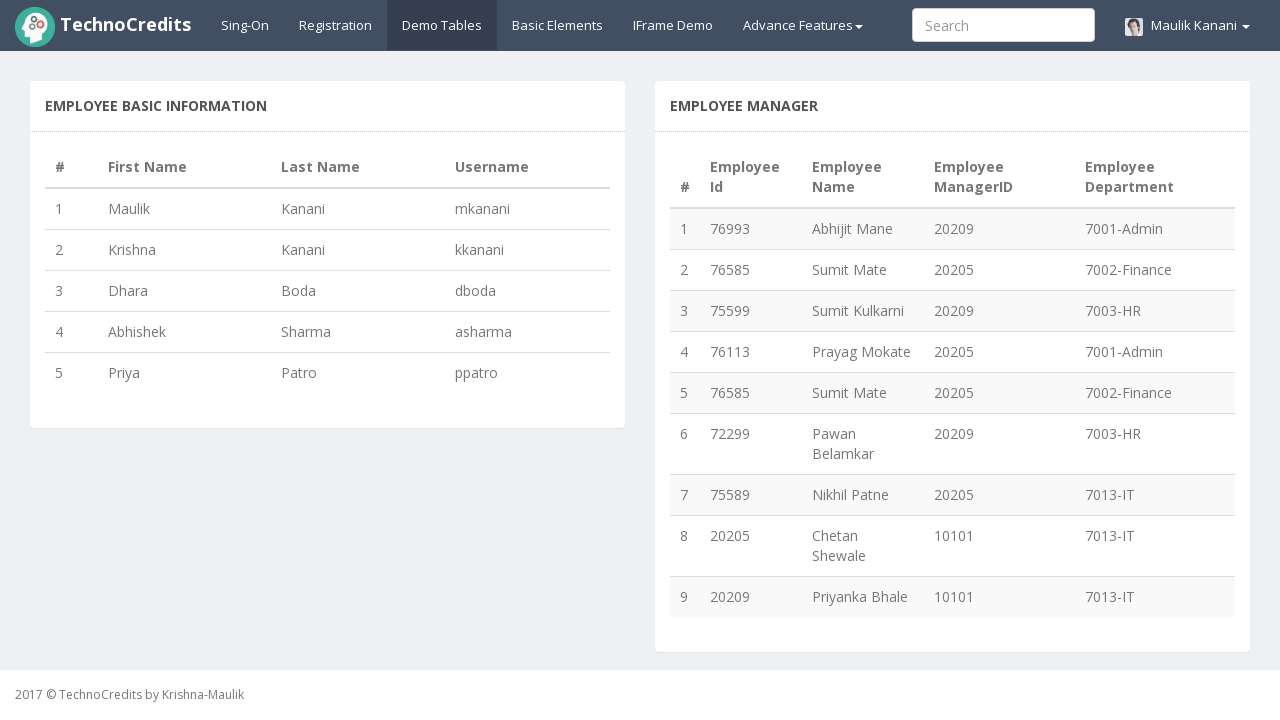

Extracted first name from row 5: 'Priya'
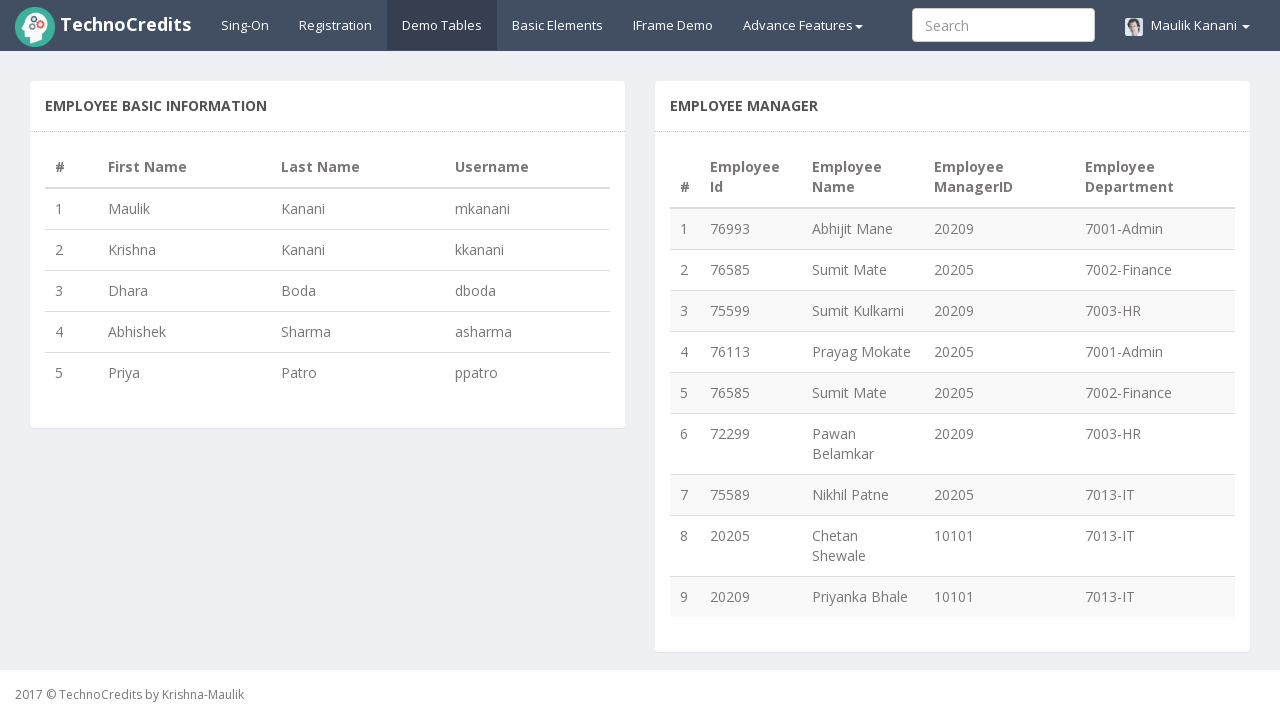

Extracted username from row 5: 'ppatro'
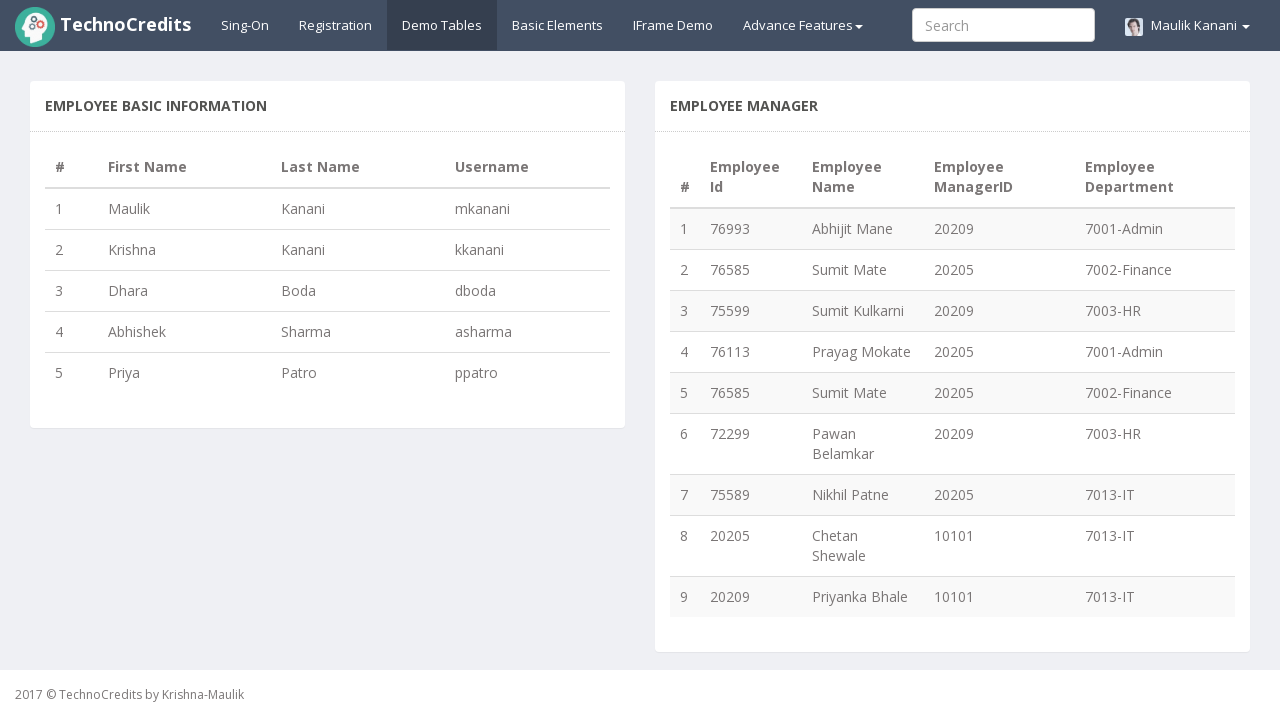

Added mapping: 'Priya' -> 'ppatro' to the map
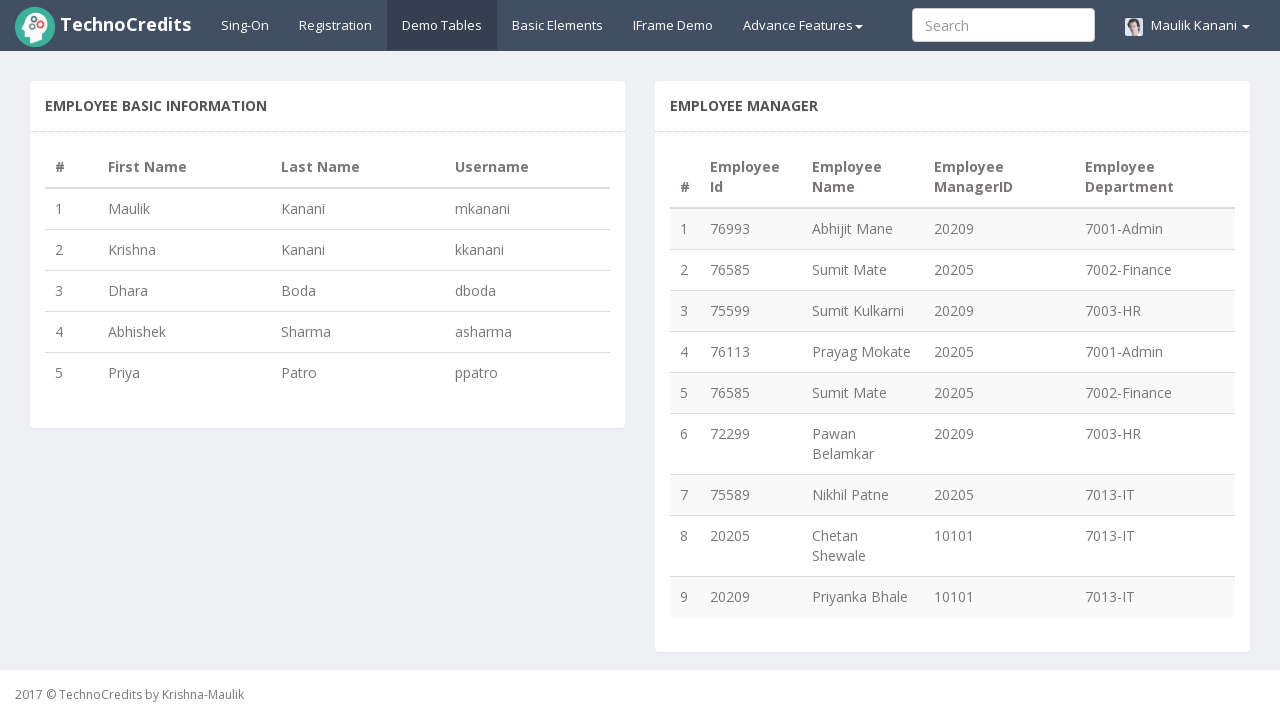

Verified name-username map contains exactly 5 entries
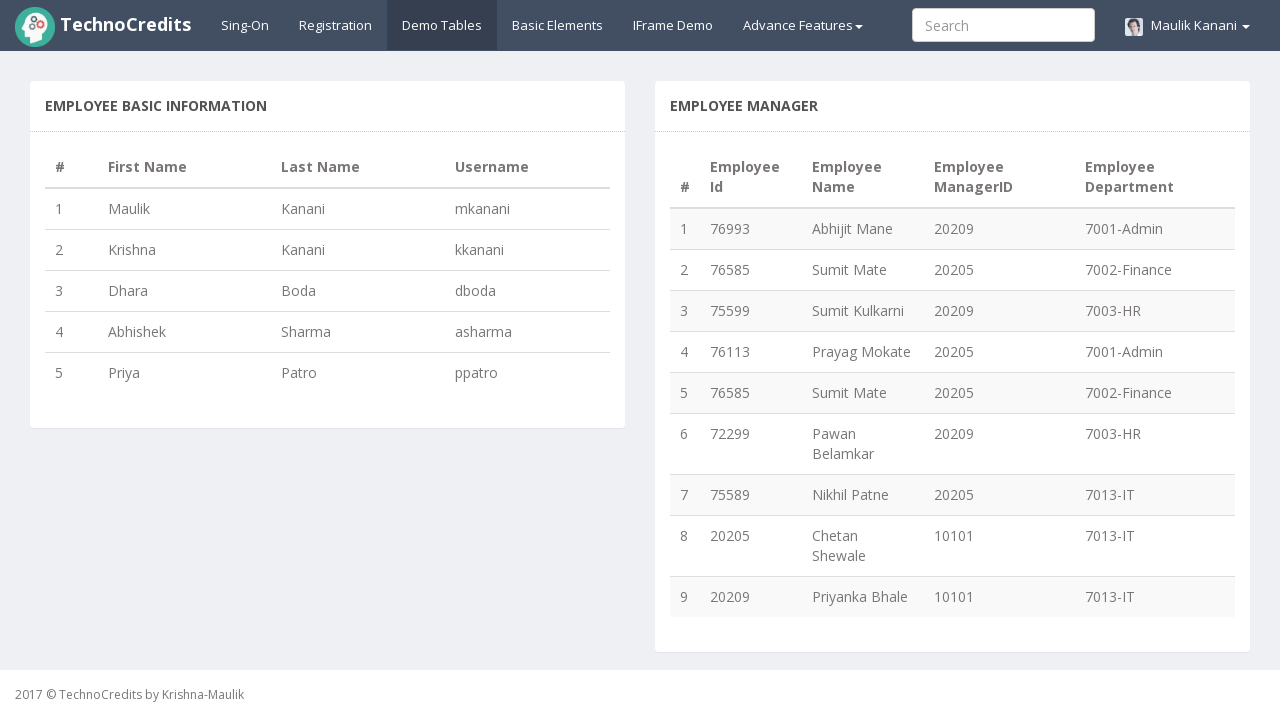

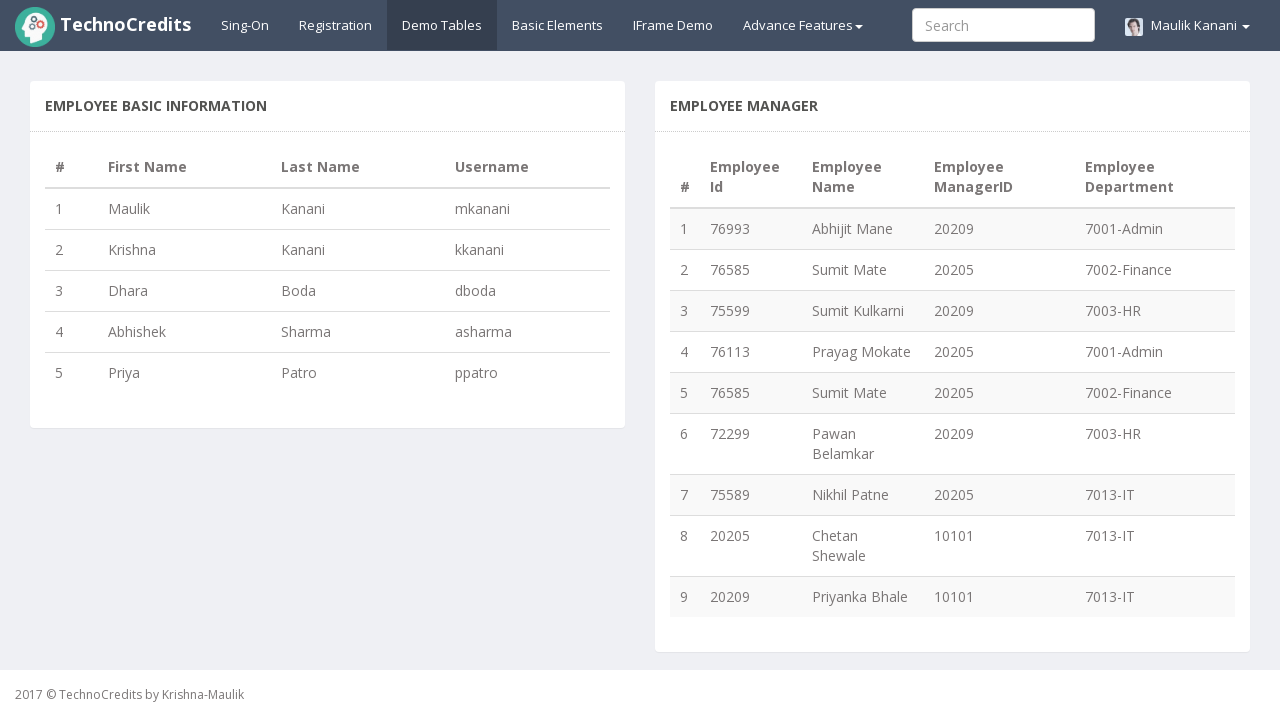